Tests dropdown selection functionality on the OrangeHRM trial signup page by selecting a country from the dropdown menu

Starting URL: http://www.orangehrm.com/orangehrm-30-day-trial/

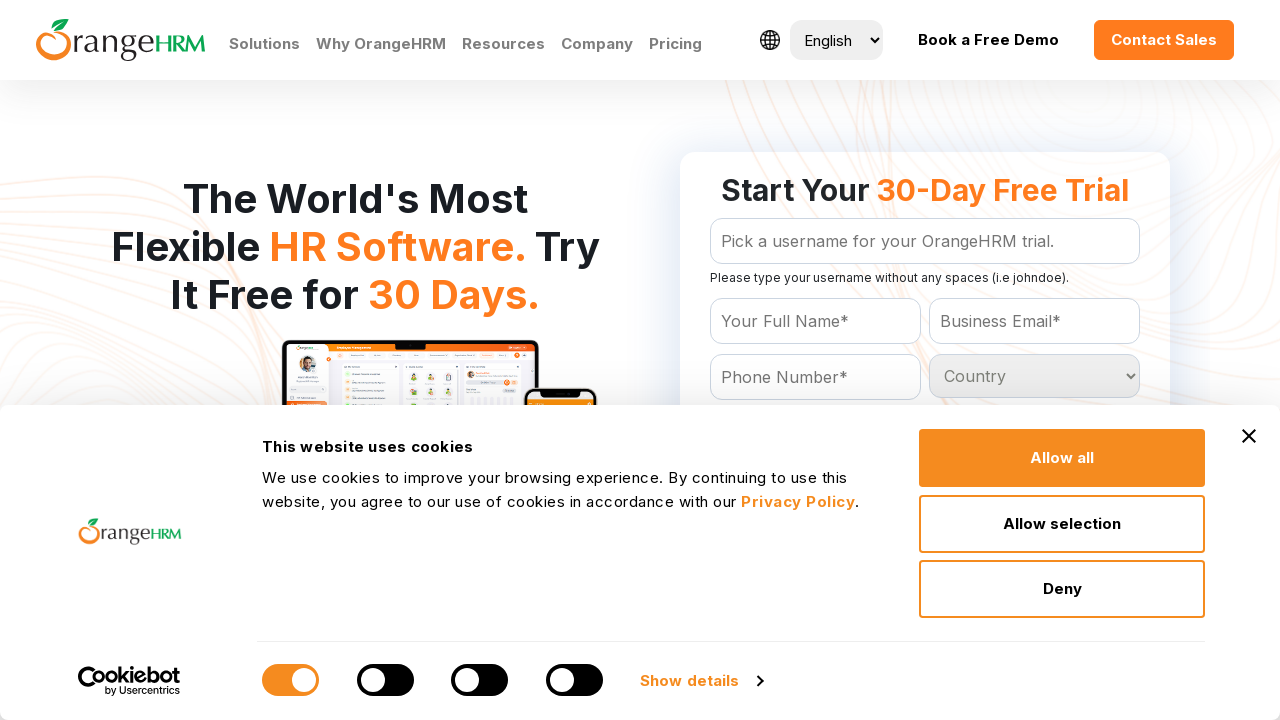

Selected 'India' from the country dropdown menu on #Form_getForm_Country
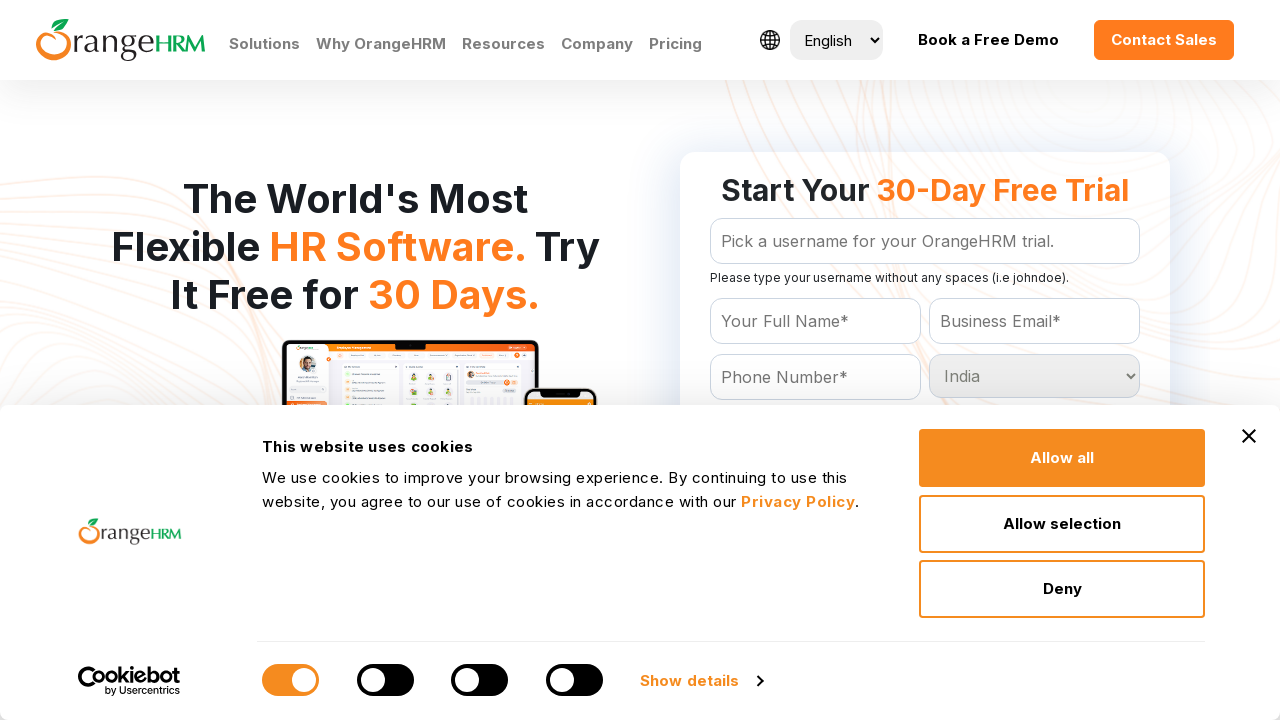

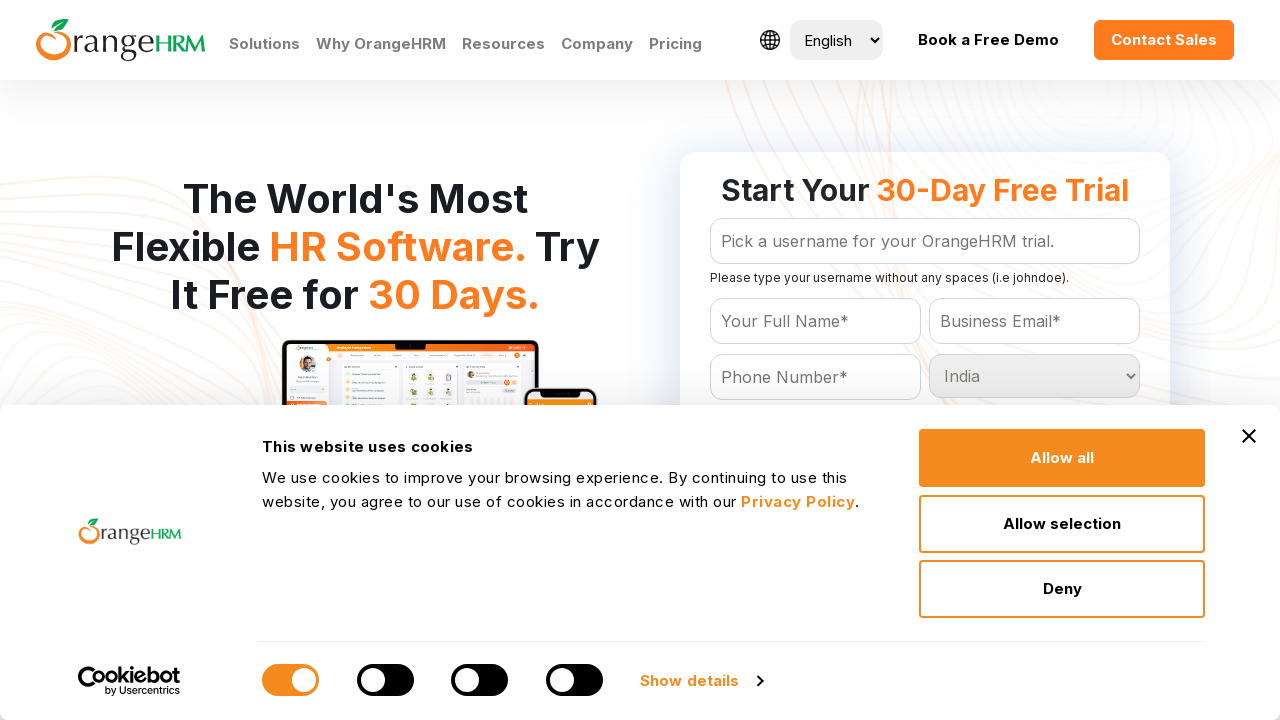